Tests login form validation by attempting to login with invalid credentials and verifying the error message is displayed

Starting URL: https://www.saucedemo.com/v1/

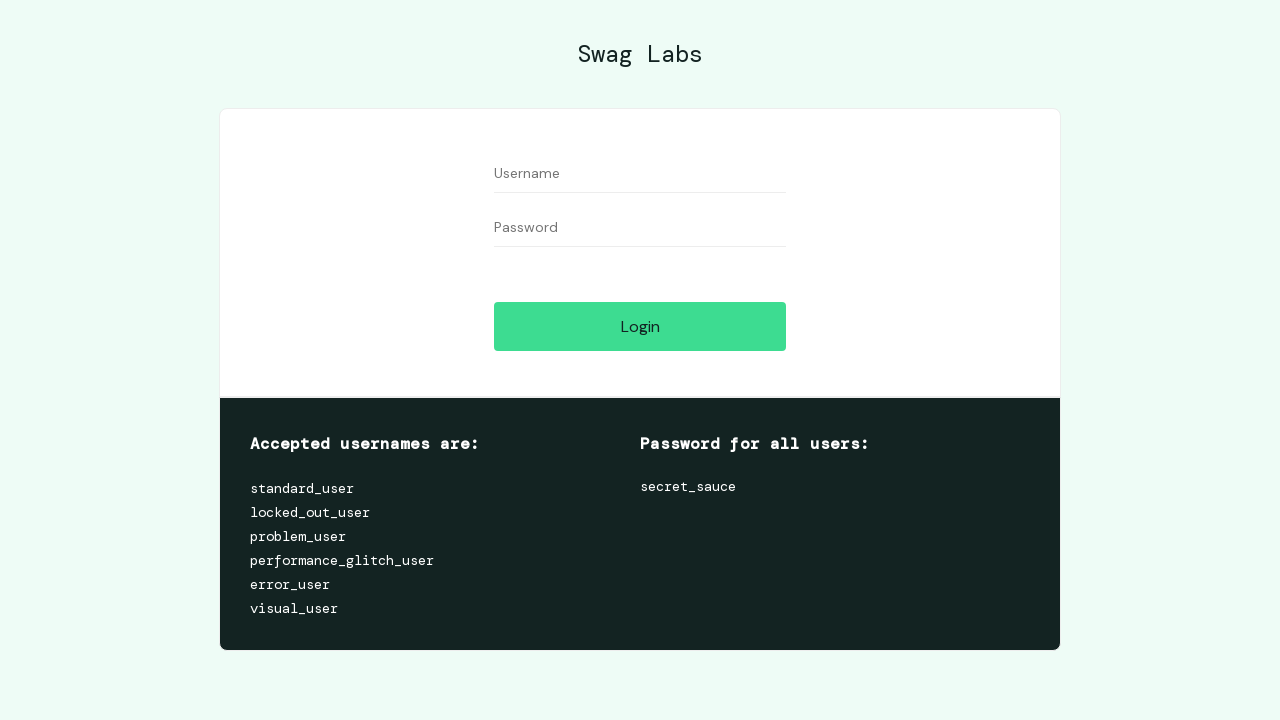

Filled username field with 'testuser@example.com' on #user-name
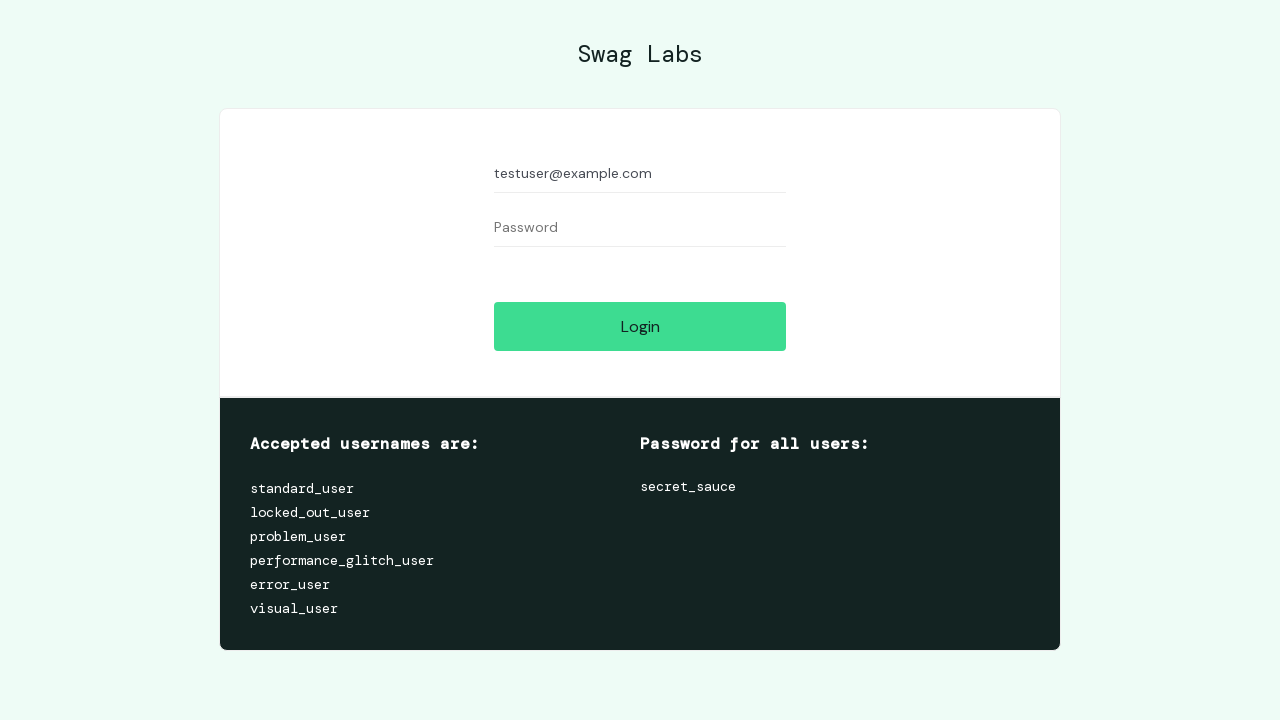

Filled password field with 'invalidpass123' on #password
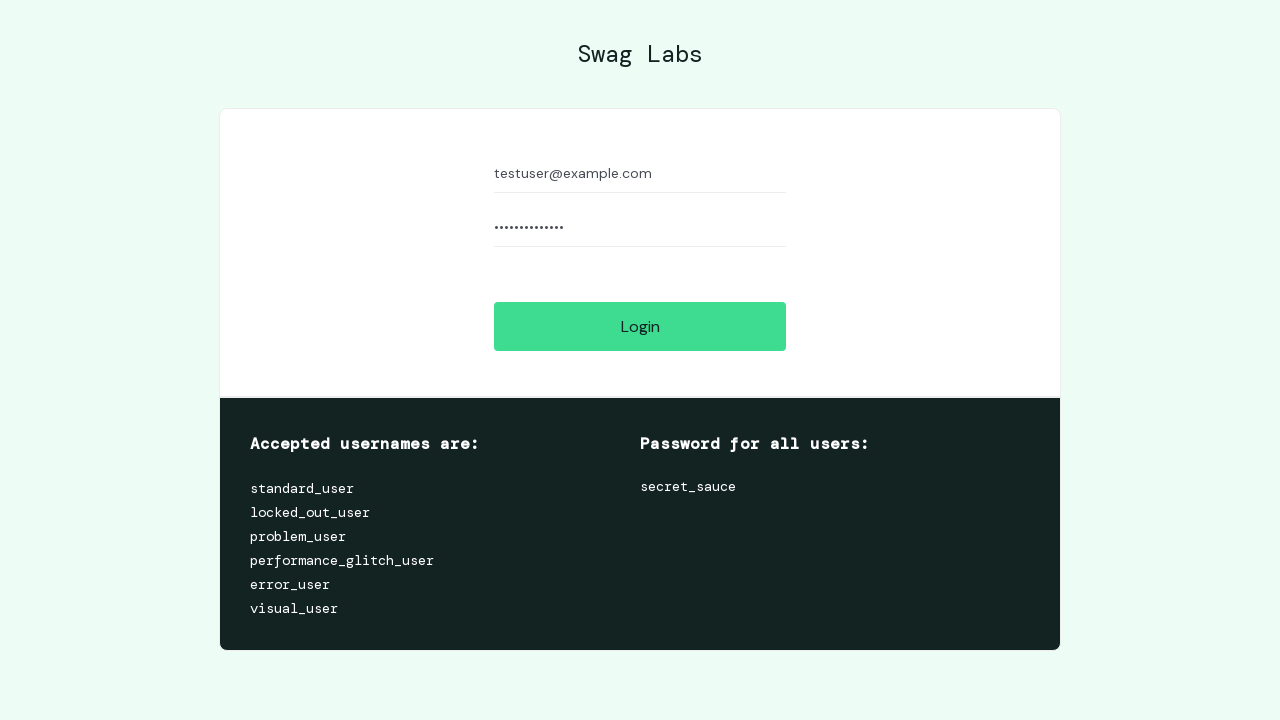

Clicked login button to attempt authentication at (640, 326) on #login-button
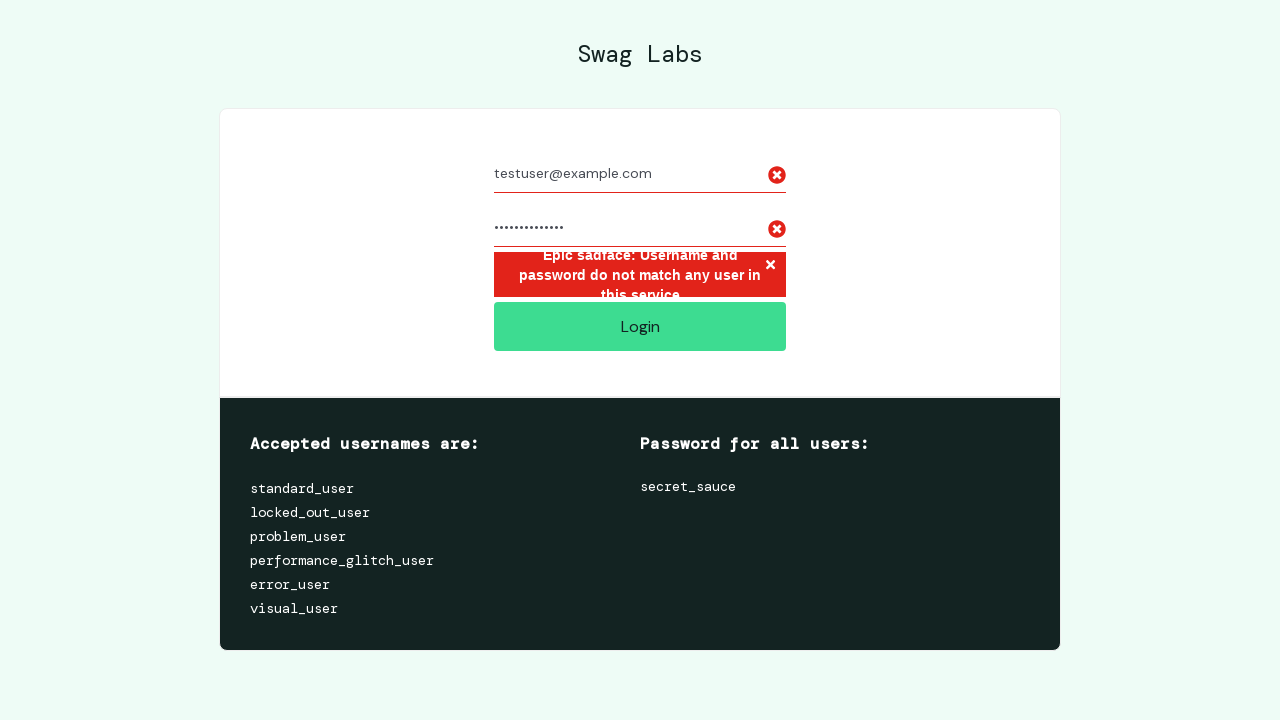

Error message element appeared on the page
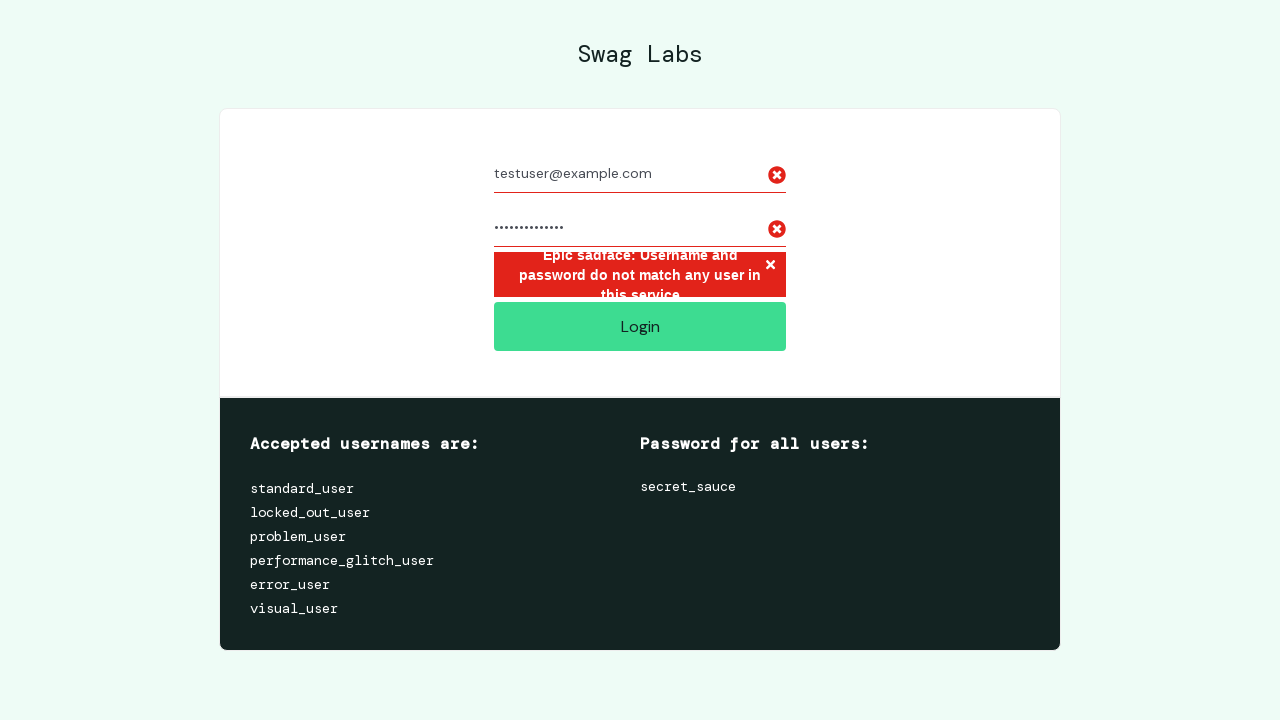

Located error message element
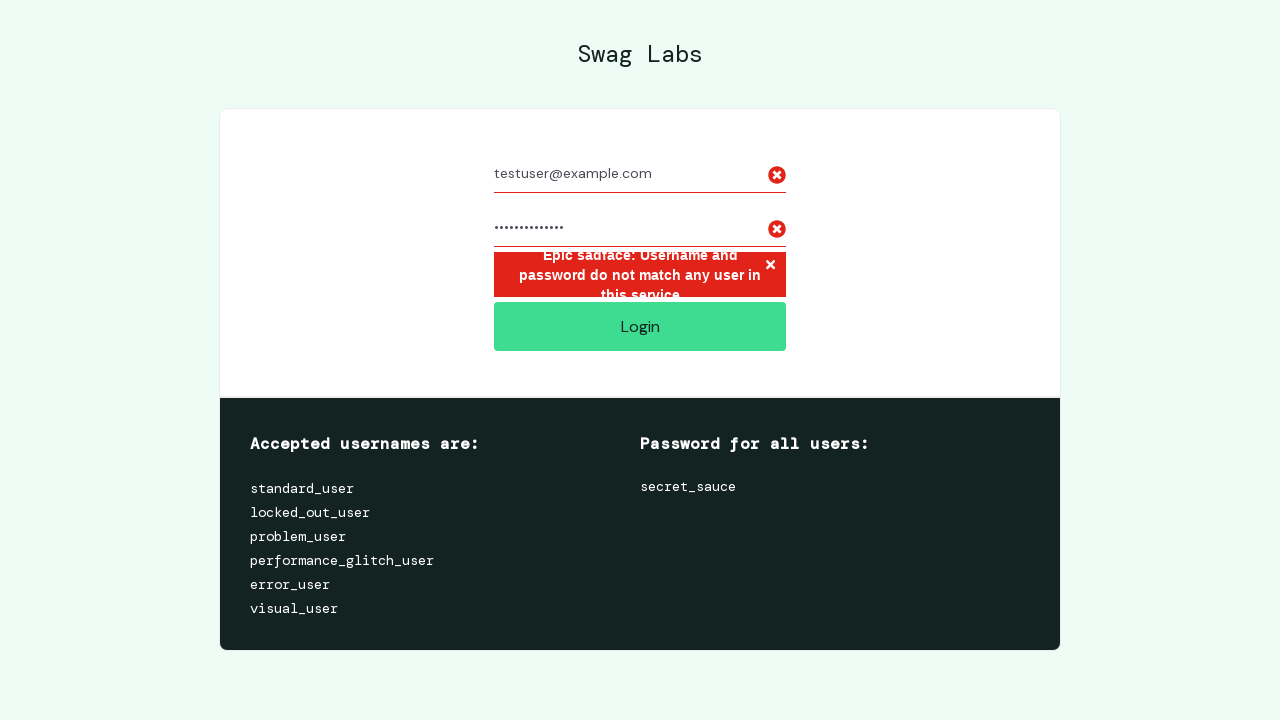

Verified error message text matches expected validation message
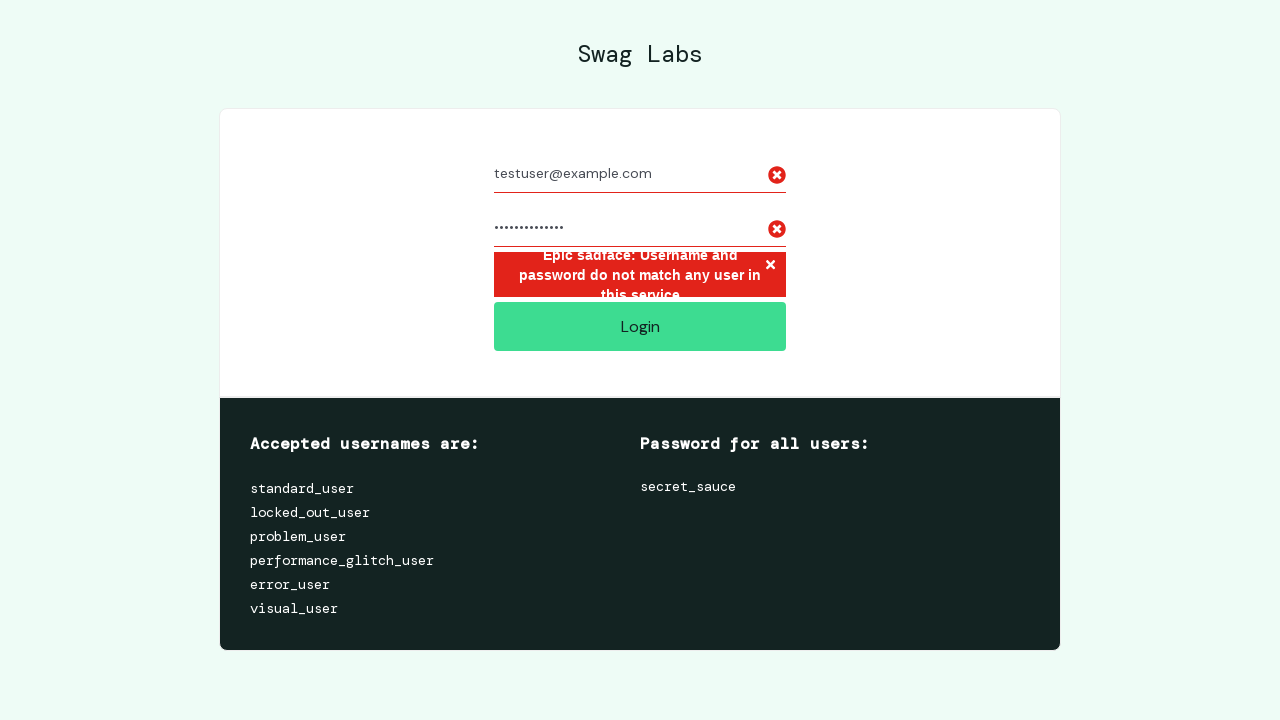

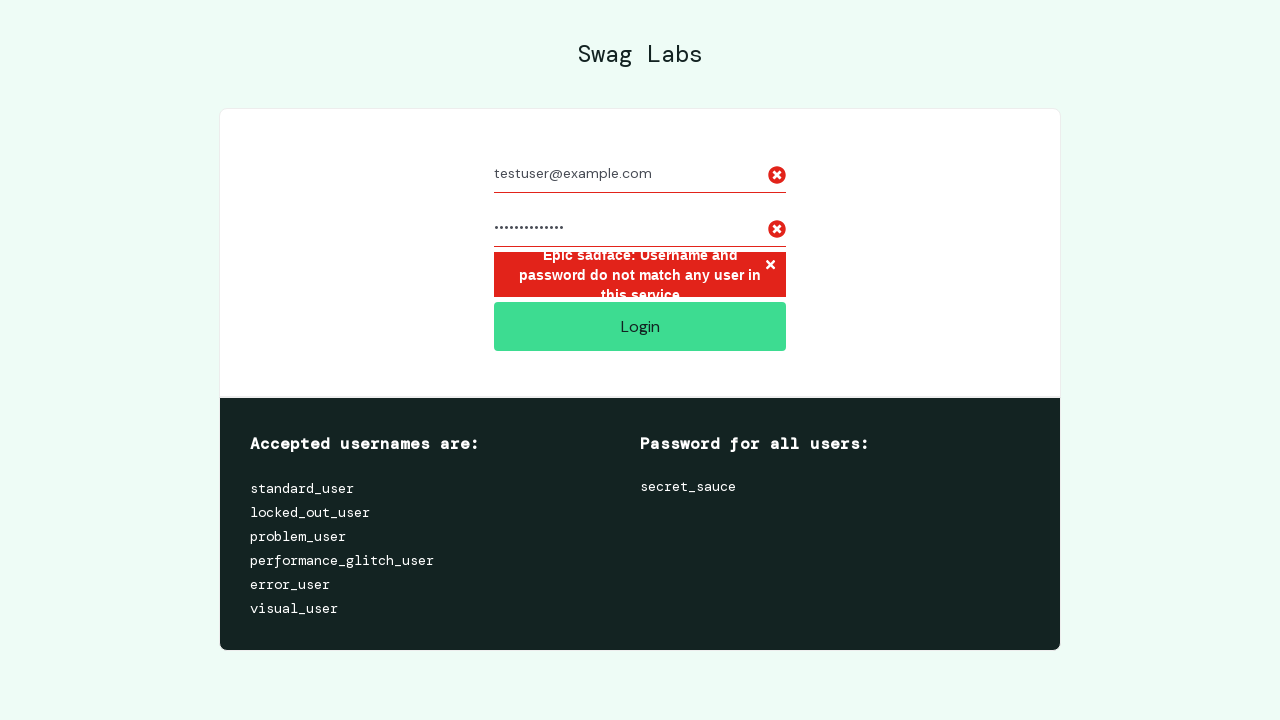